Tests JavaScript alert handling by clicking buttons that trigger different types of alerts (simple alert, confirm dialog, and prompt dialog), then interacting with each alert appropriately - accepting, dismissing, or sending text.

Starting URL: https://the-internet.herokuapp.com/javascript_alerts

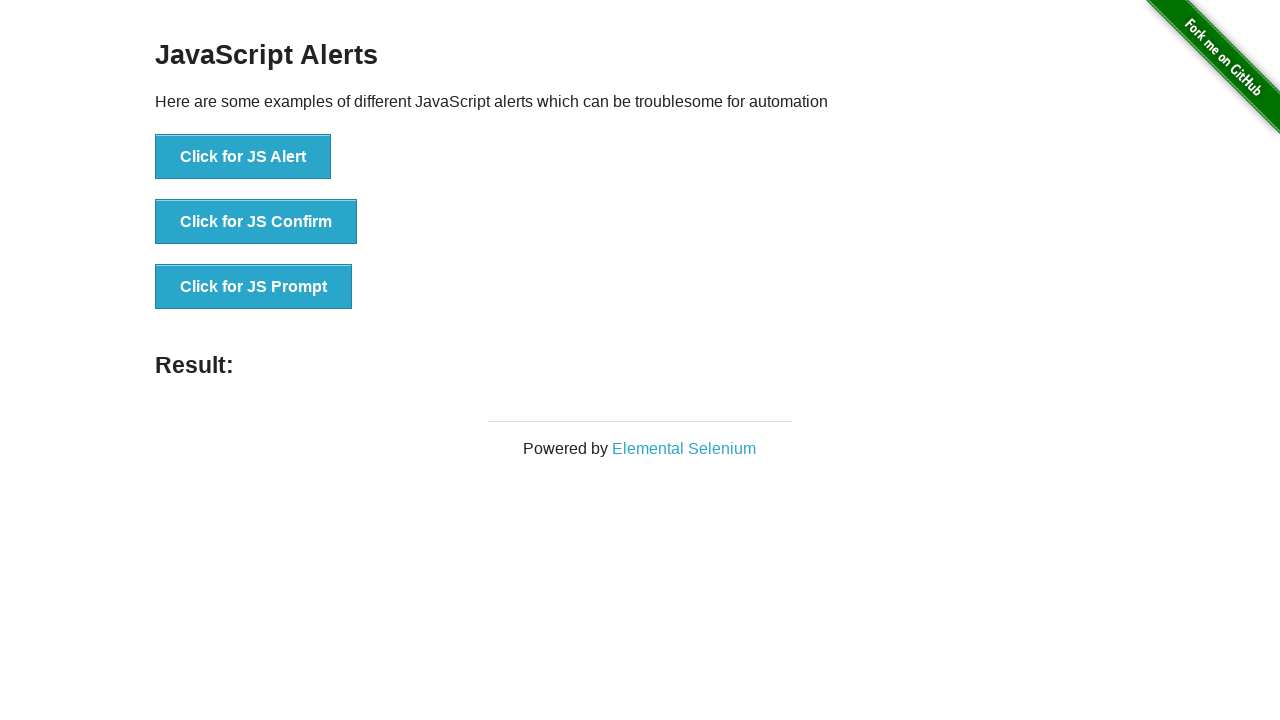

Clicked button to trigger simple JavaScript alert at (243, 157) on xpath=//*[@id="content"]/div/ul/li[1]/button
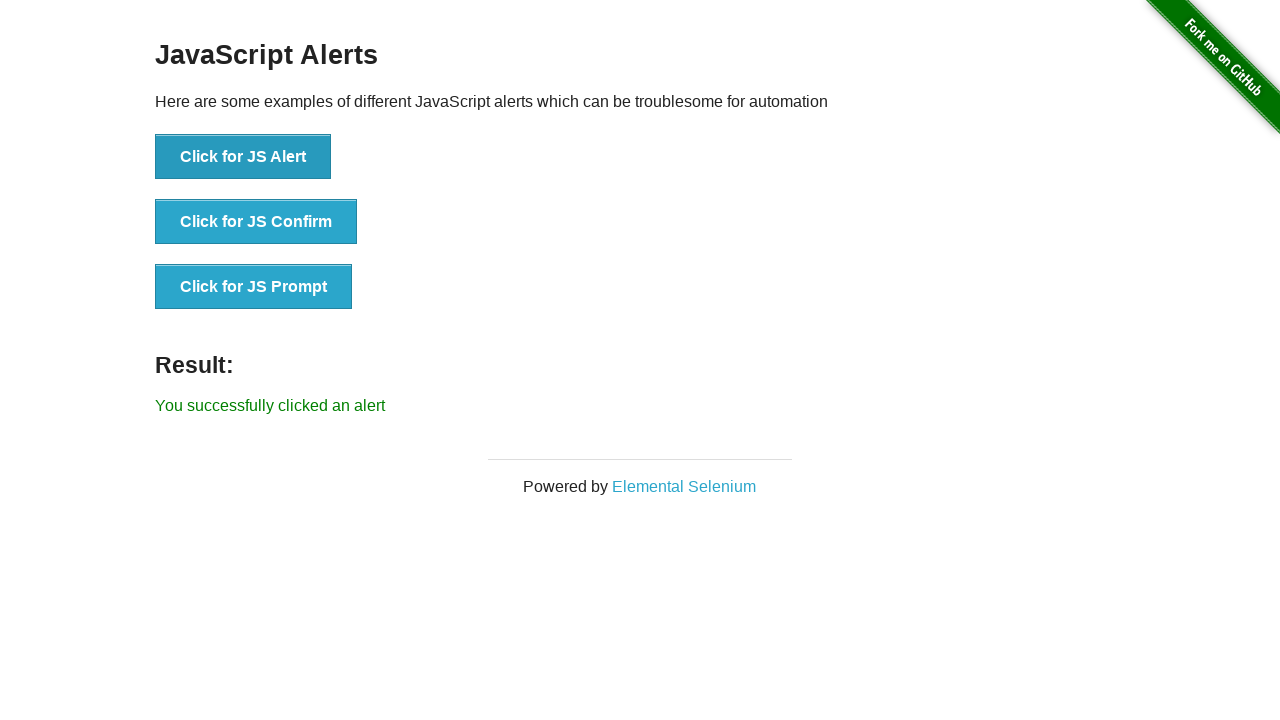

Clicked alert button and accepted the alert dialog at (243, 157) on xpath=//*[@id="content"]/div/ul/li[1]/button
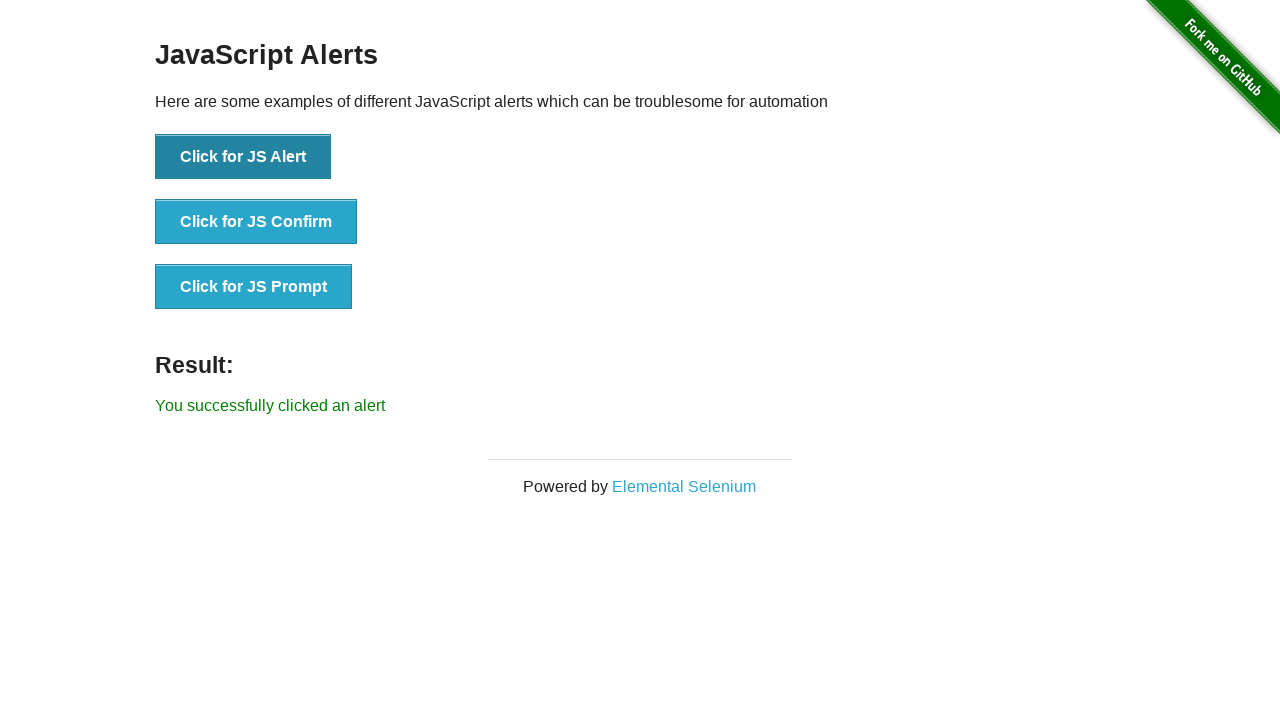

Clicked confirm button and dismissed the confirmation dialog at (256, 222) on xpath=//*[@id="content"]/div/ul/li[2]/button
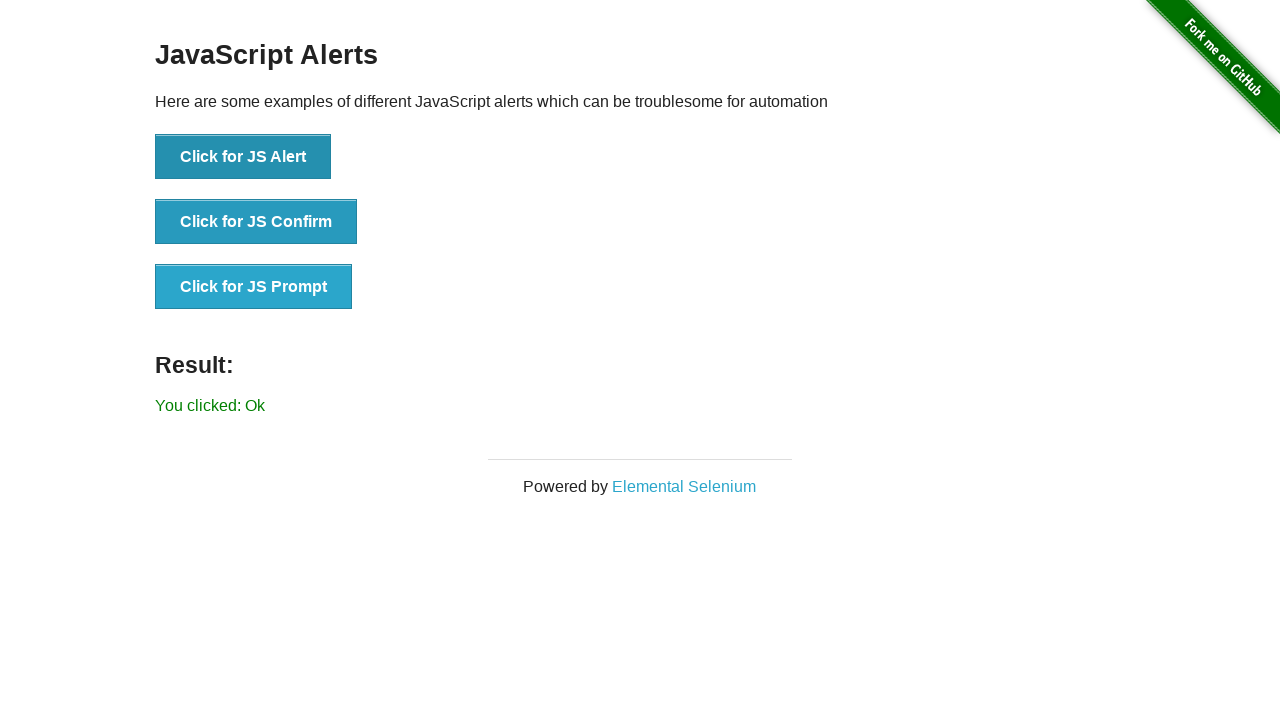

Waited 1 second for UI to update
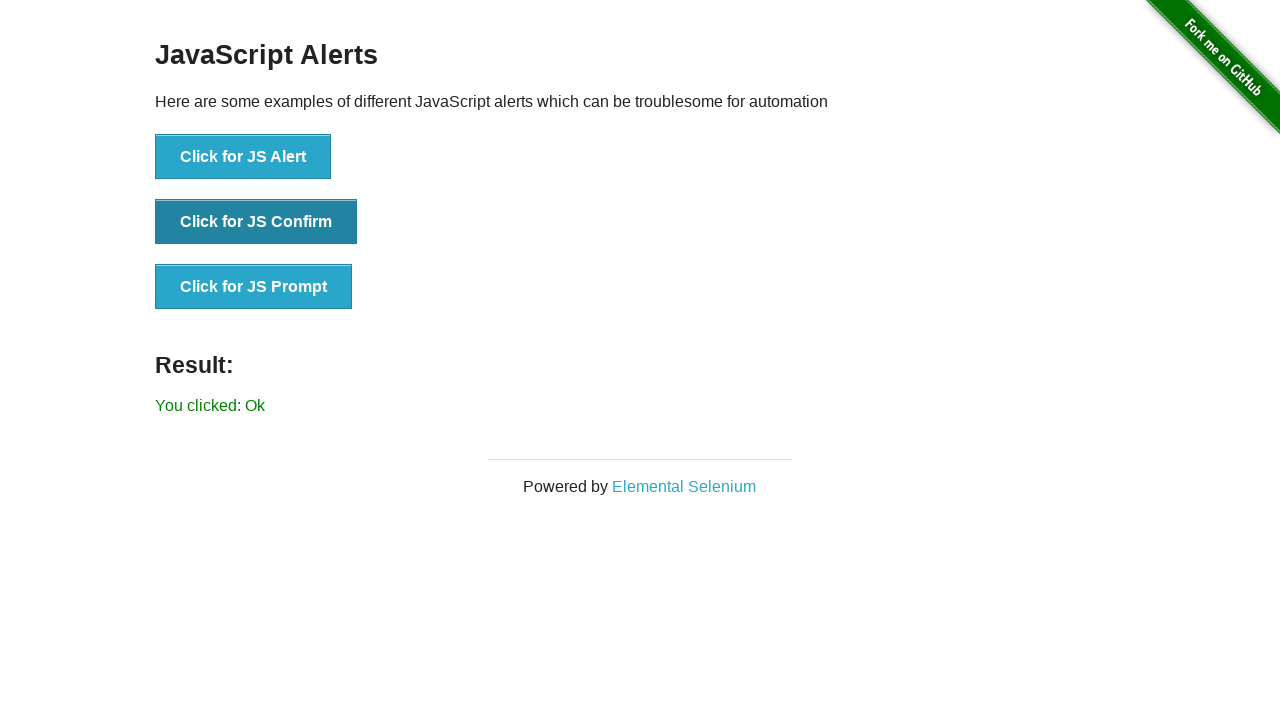

Clicked prompt button, entered 'hello' in prompt dialog, and accepted it at (254, 287) on xpath=//*[@id="content"]/div/ul/li[3]/button
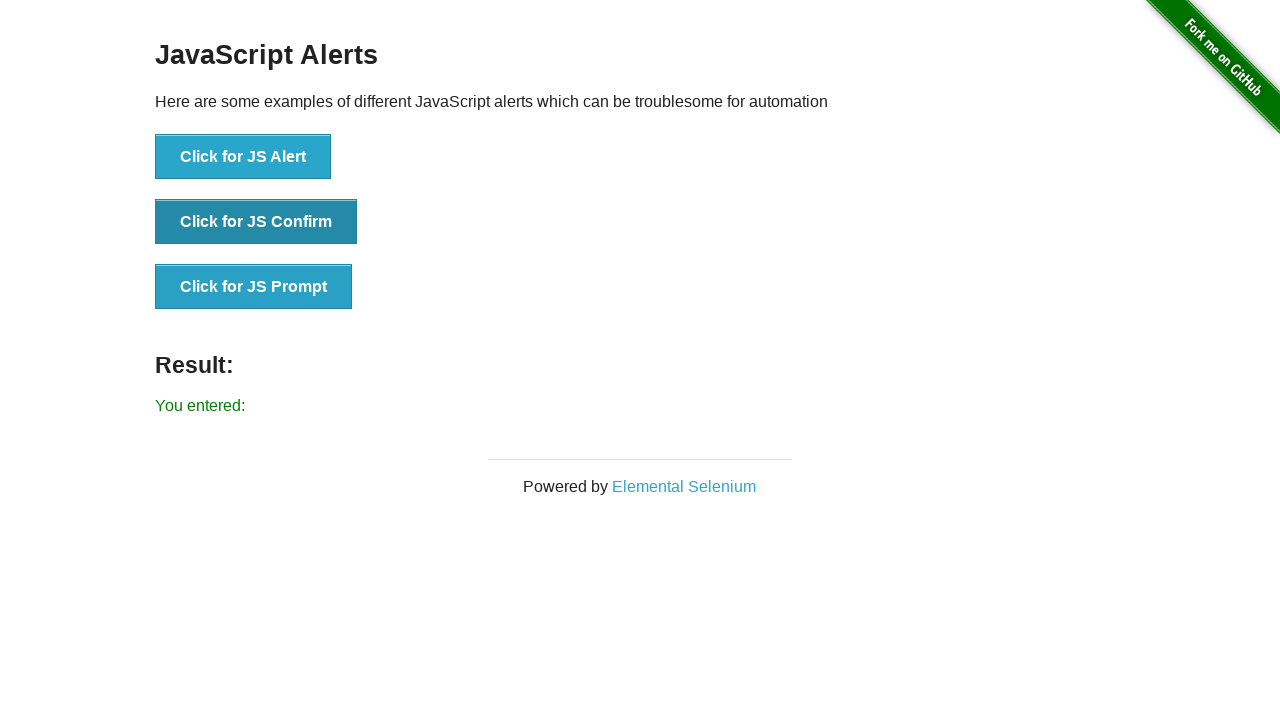

Result element loaded after prompt interaction
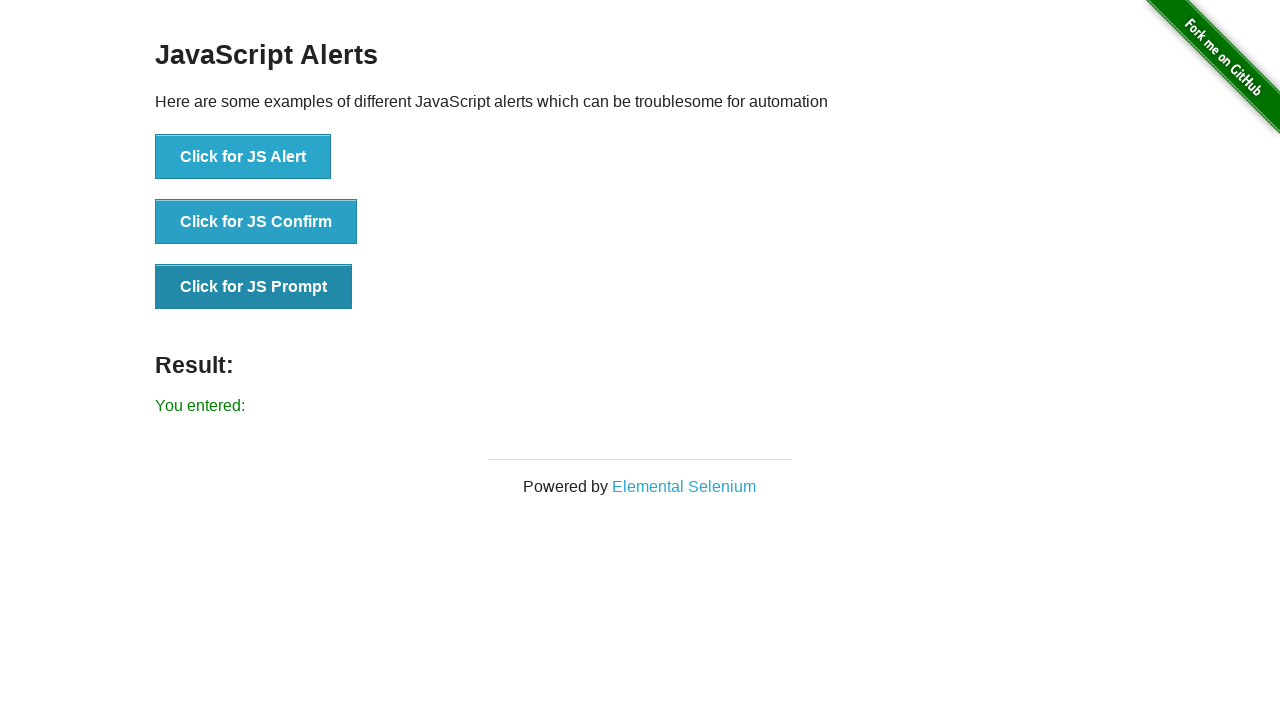

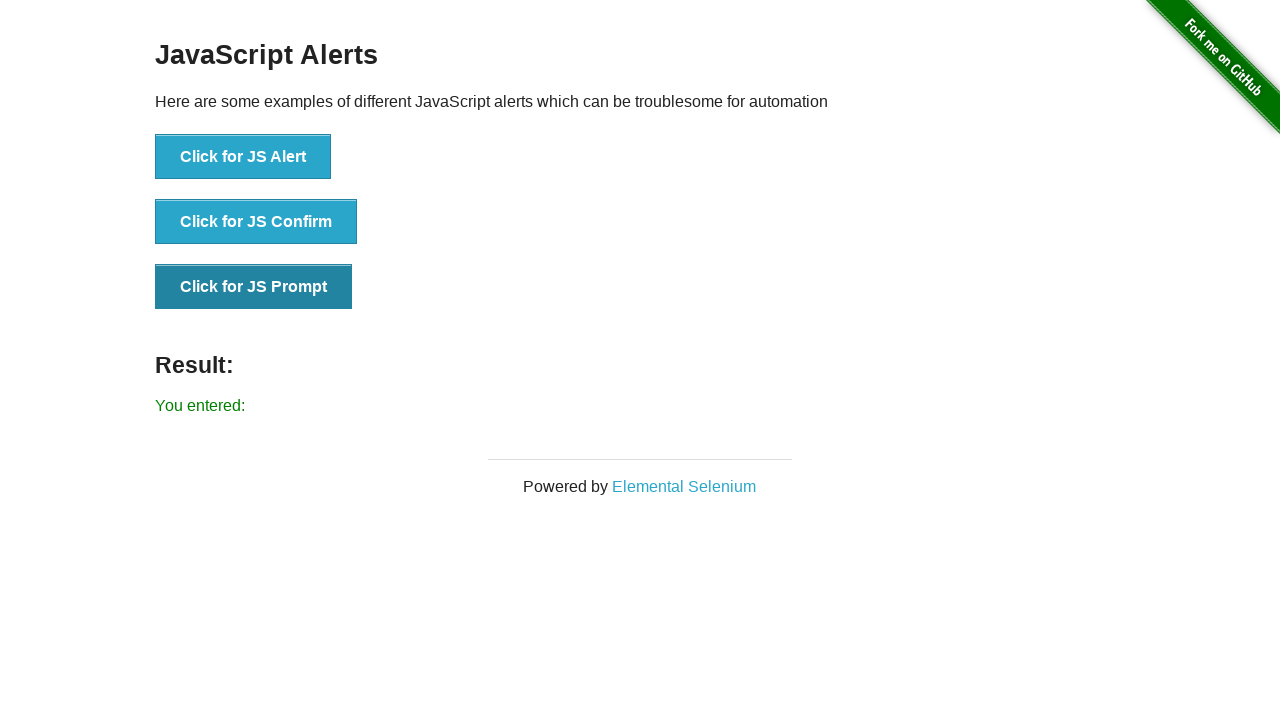